Tests redirect functionality by navigating to the Redirect Link page, clicking the redirect link, and verifying the browser lands on the Status Codes page.

Starting URL: https://the-internet.herokuapp.com/

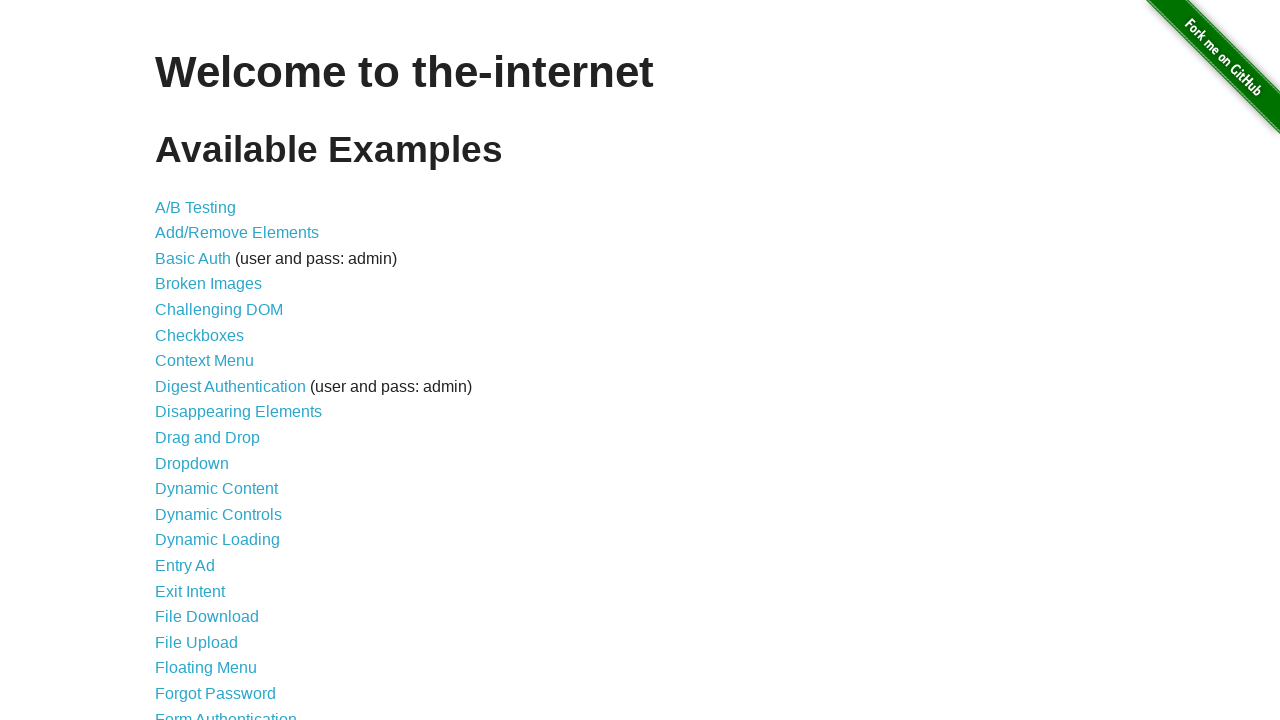

Clicked on the Redirect Link option from the main page at (202, 446) on a[href='/redirector']
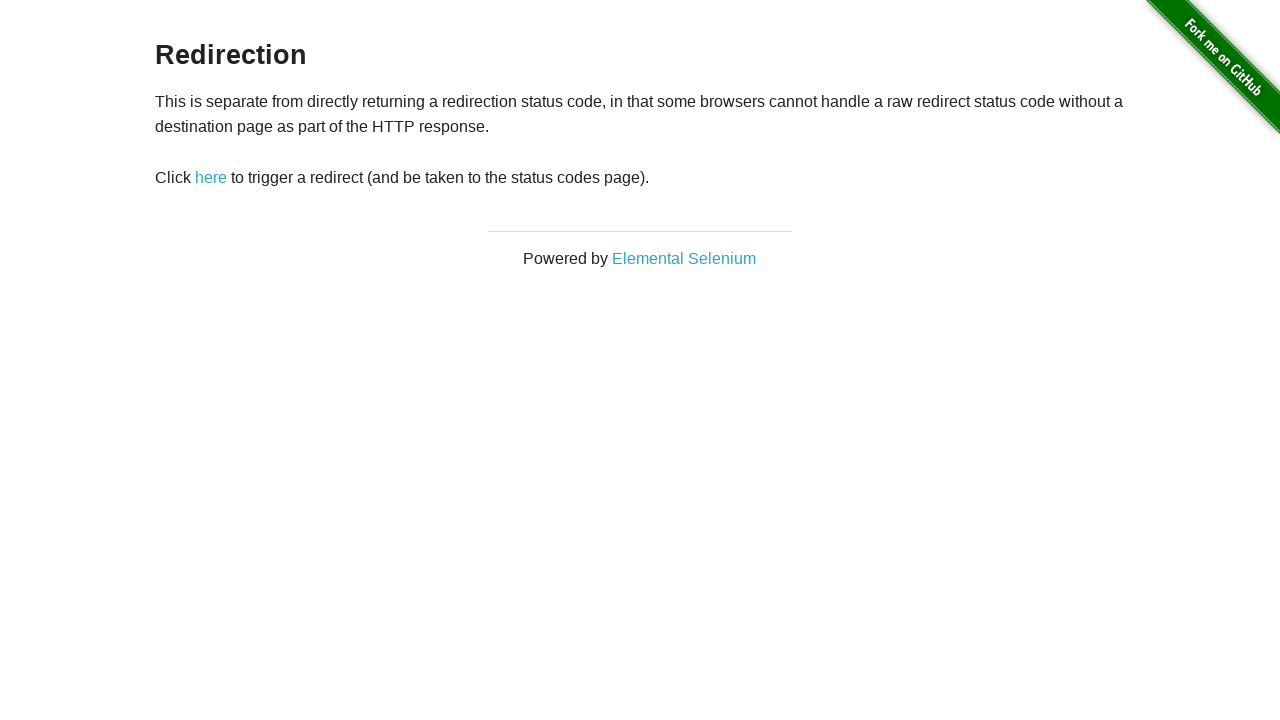

Redirect page loaded successfully
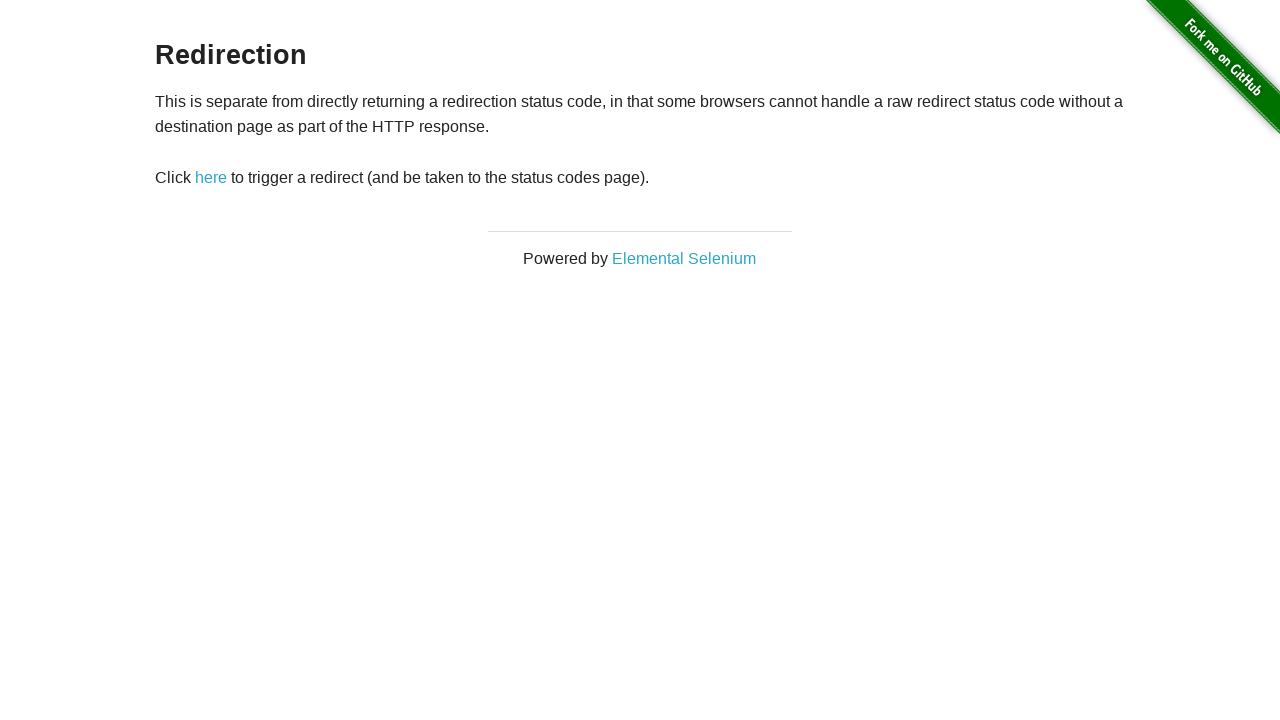

Clicked the 'Redirect here' link at (211, 178) on a#redirect
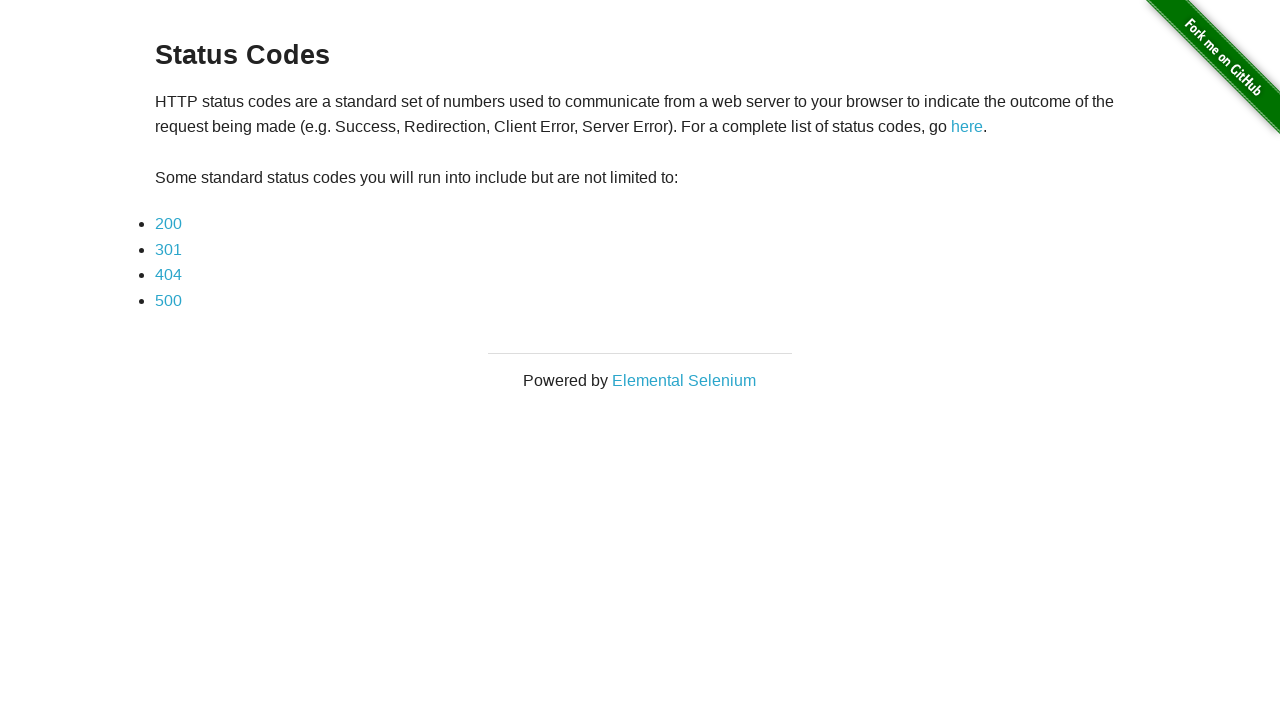

Browser successfully redirected to Status Codes page
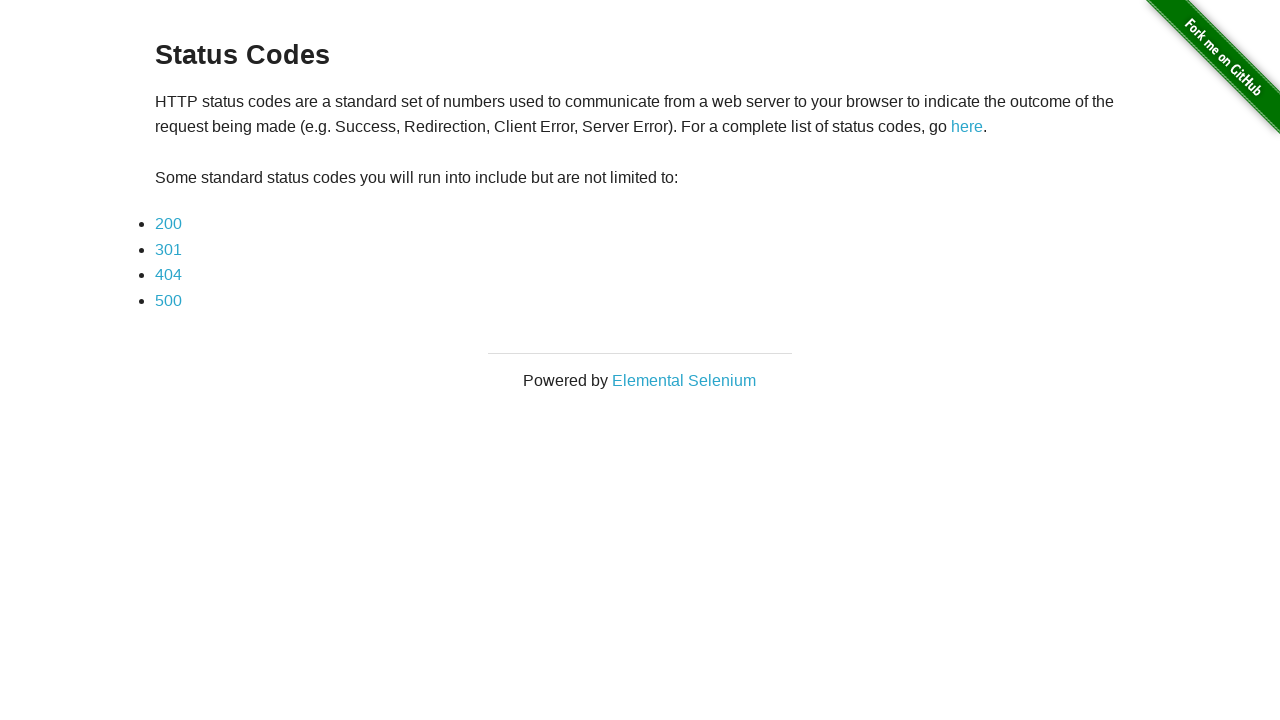

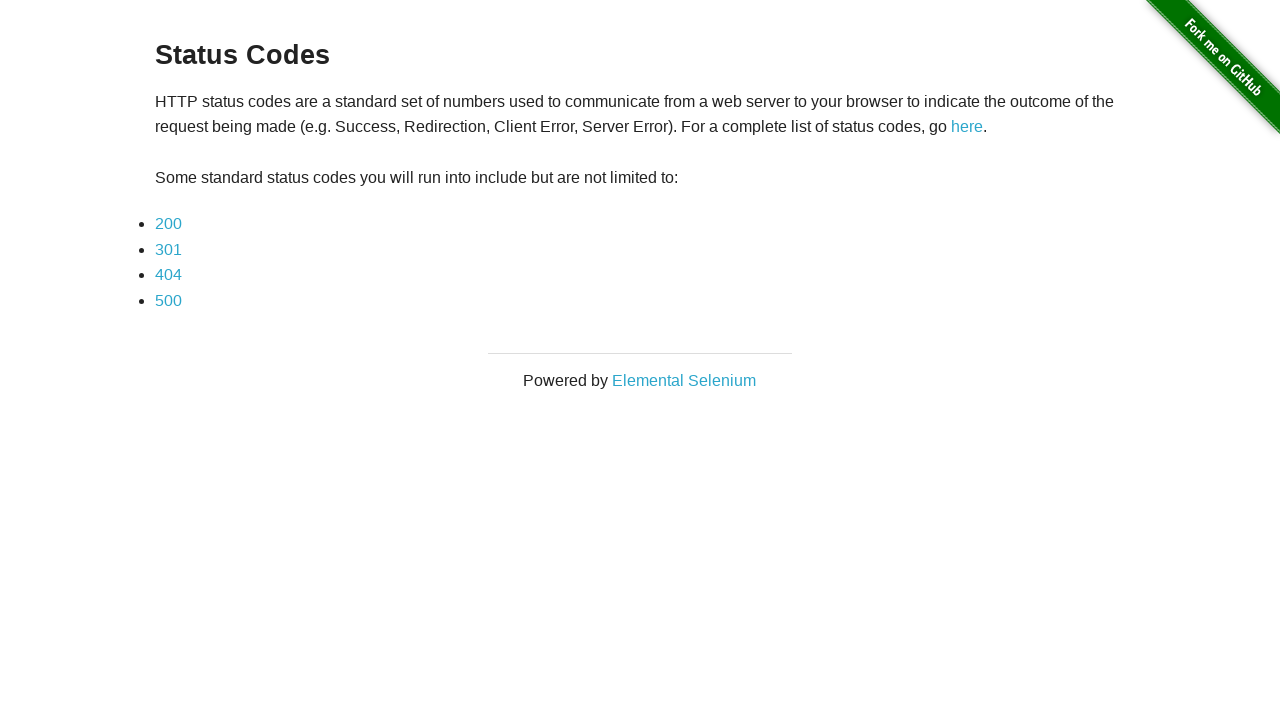